Navigates to an HTML forms tutorial page and verifies that radio button elements with a specific name attribute are present on the page.

Starting URL: http://www.echoecho.com/htmlforms10.htm

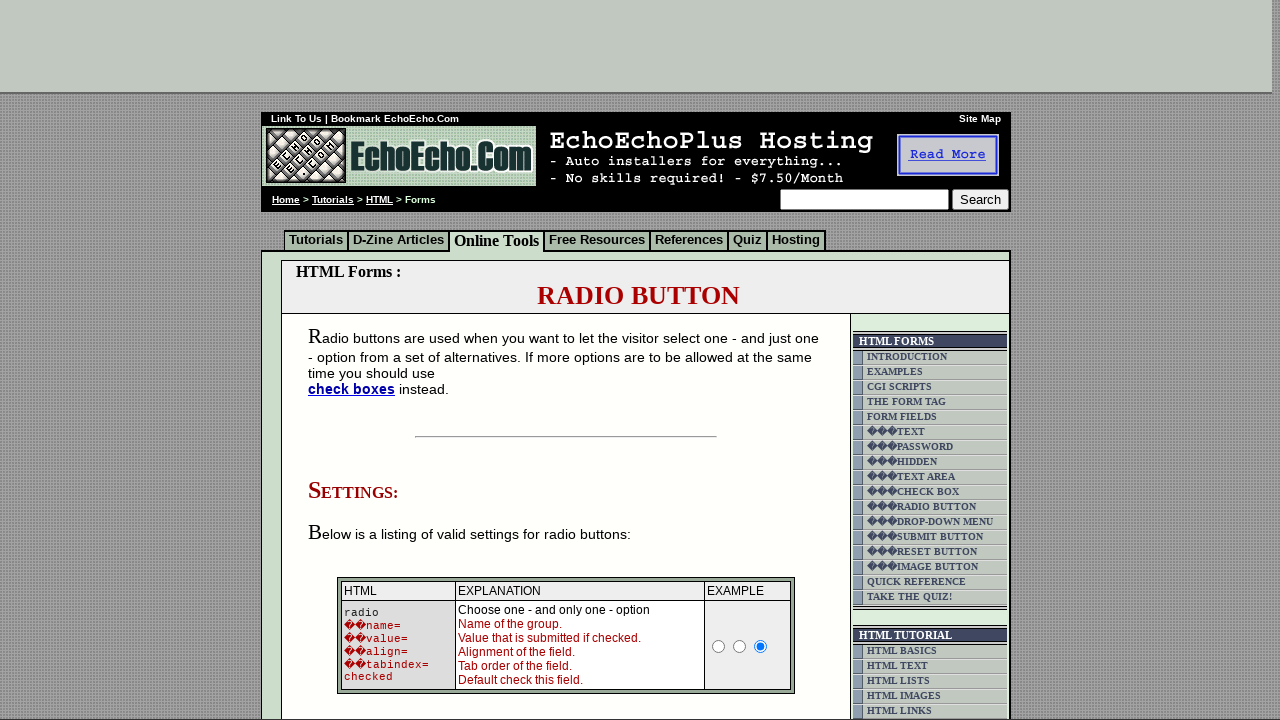

Navigated to HTML forms tutorial page
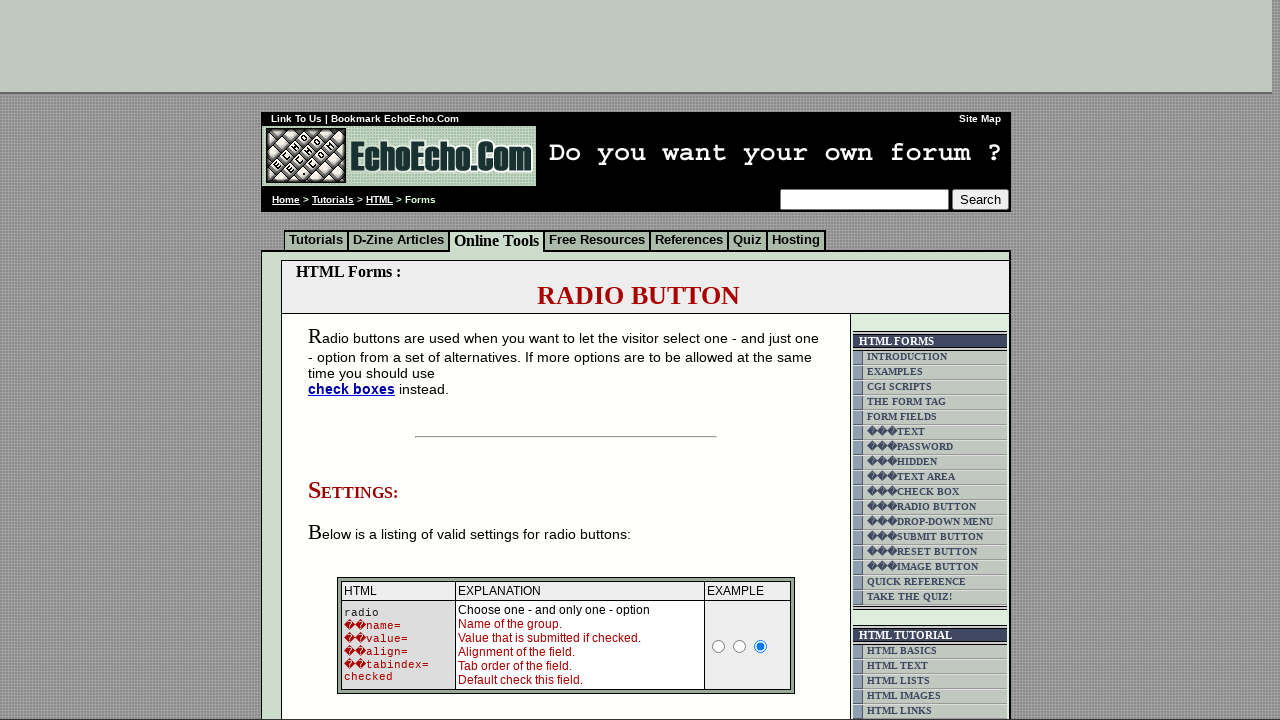

Radio buttons with name 'group1' loaded on page
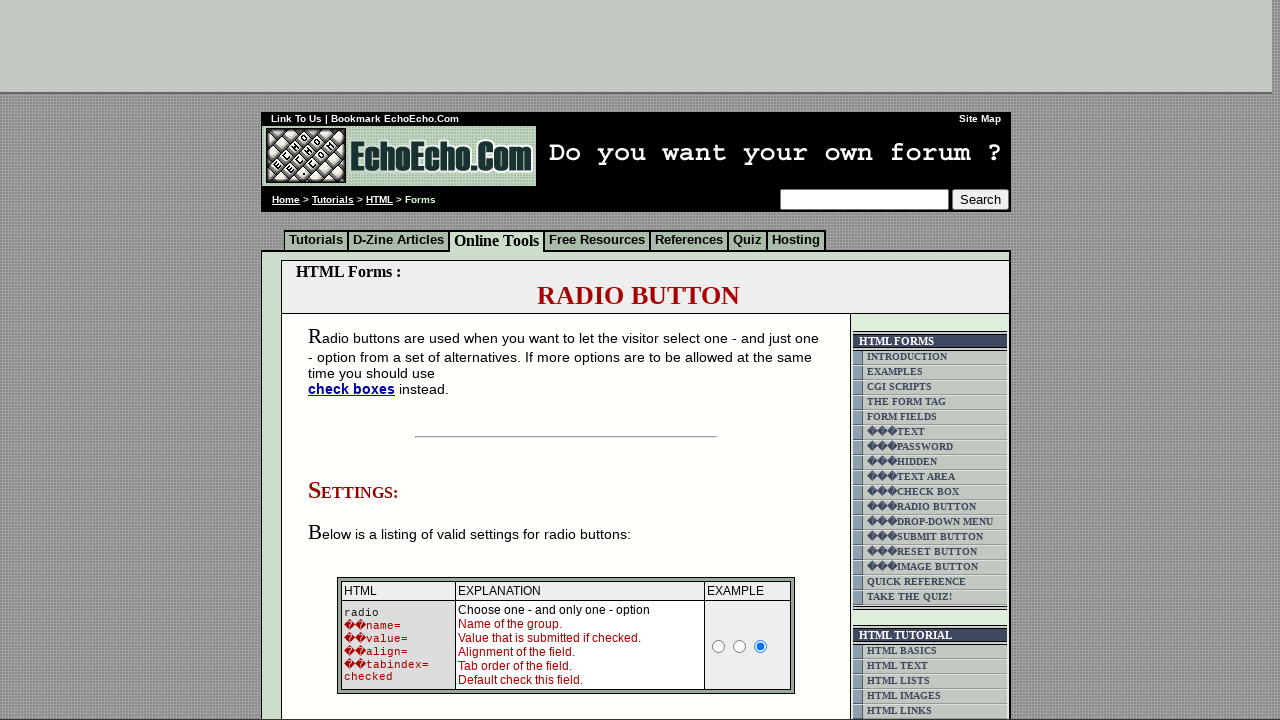

Located all radio buttons with name 'group1'
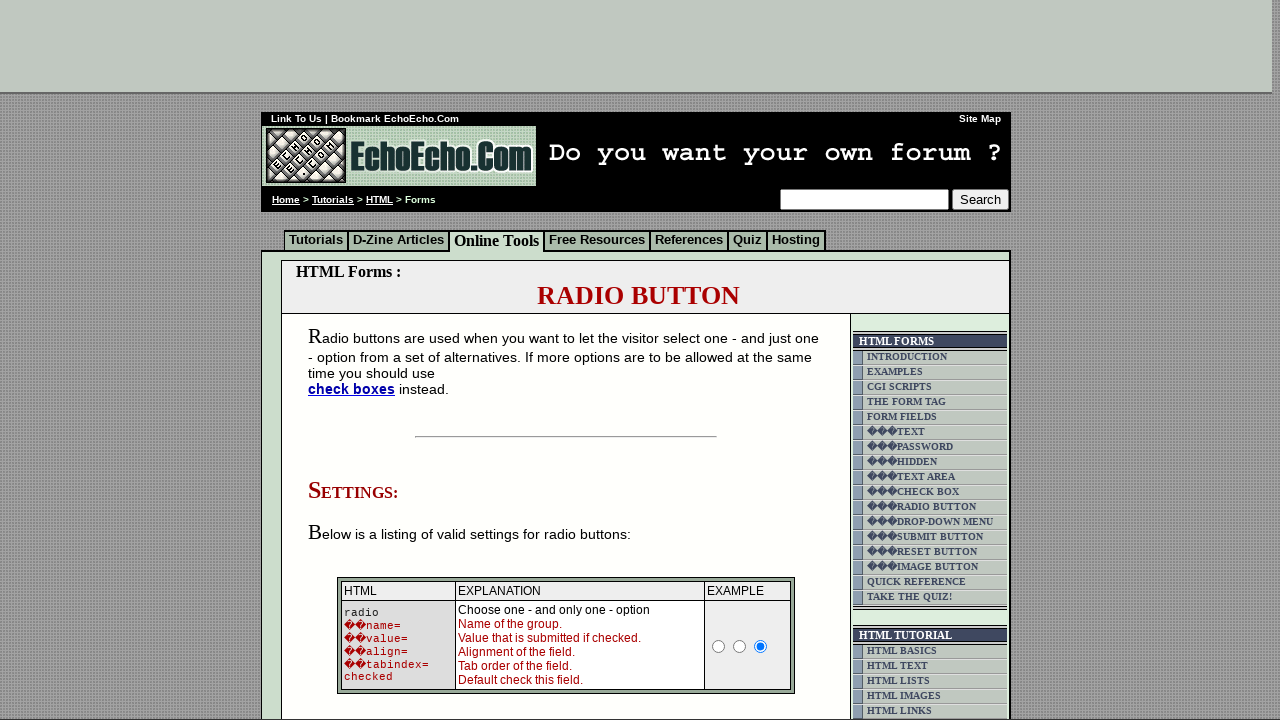

Verified that radio buttons with name 'group1' are present (count > 0)
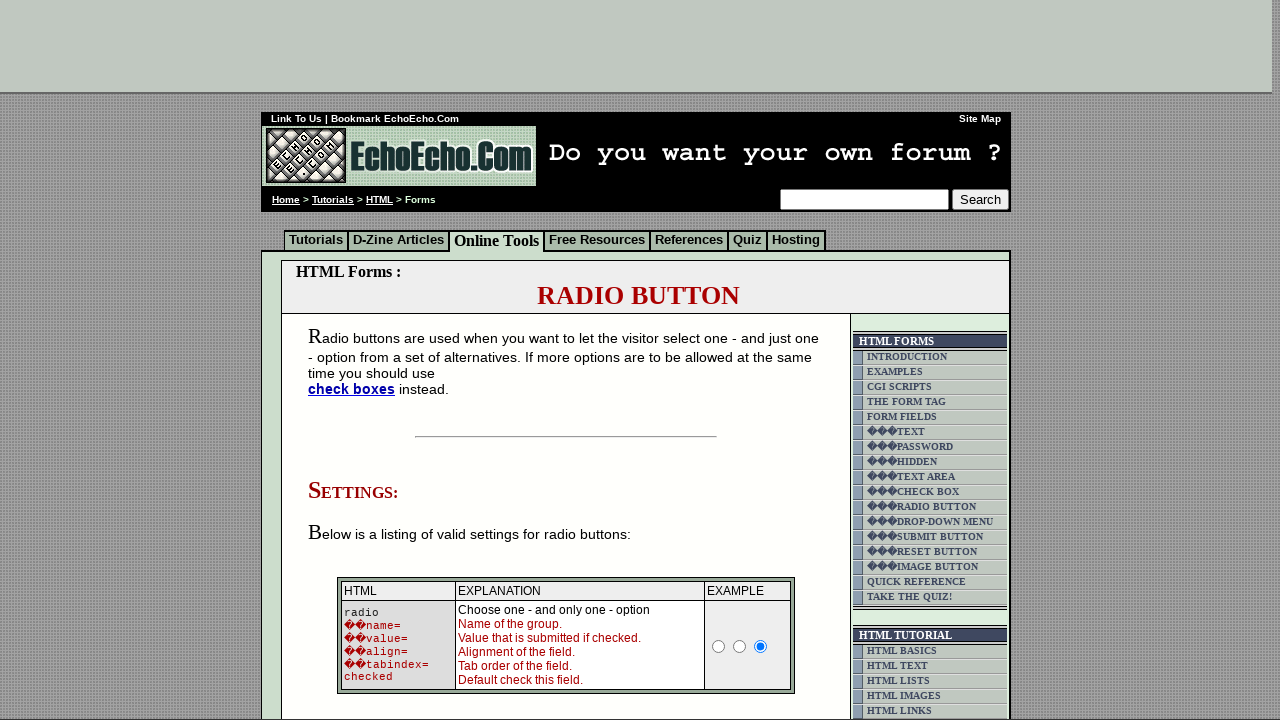

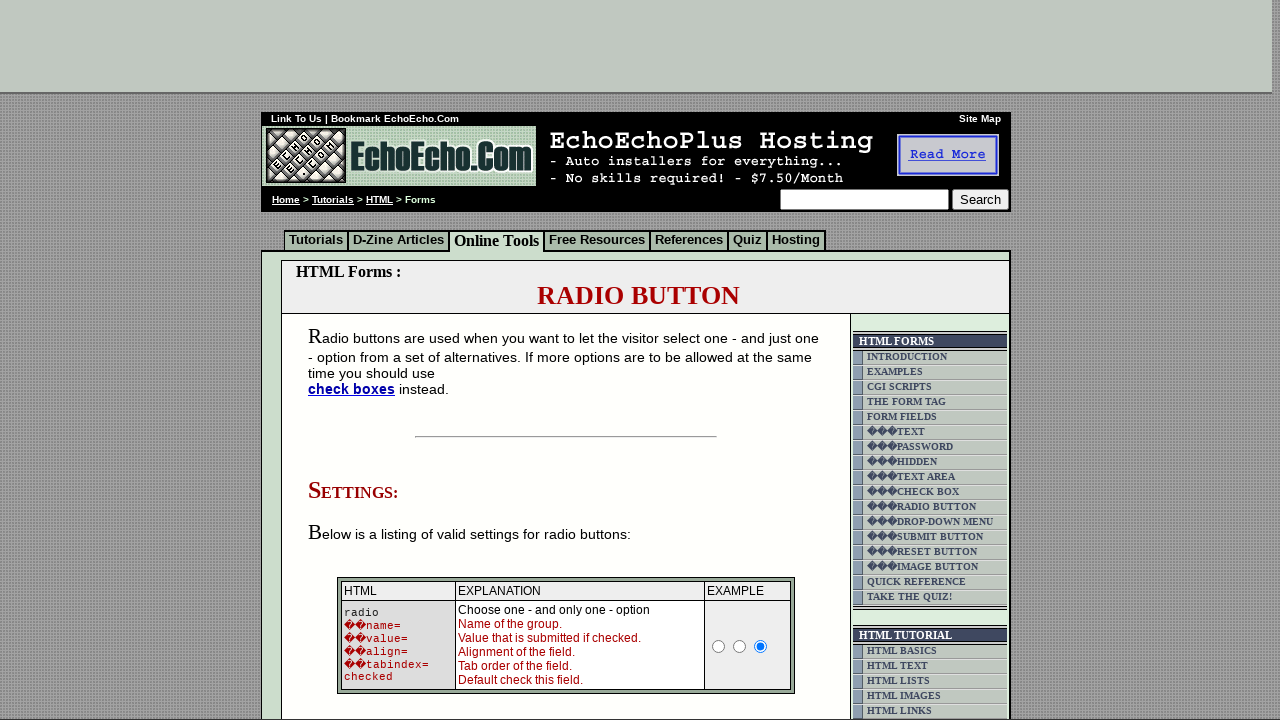